Tests form interaction by copying text from first name field and pasting it into last name field using keyboard shortcuts

Starting URL: http://demo.automationtesting.in/Register.html

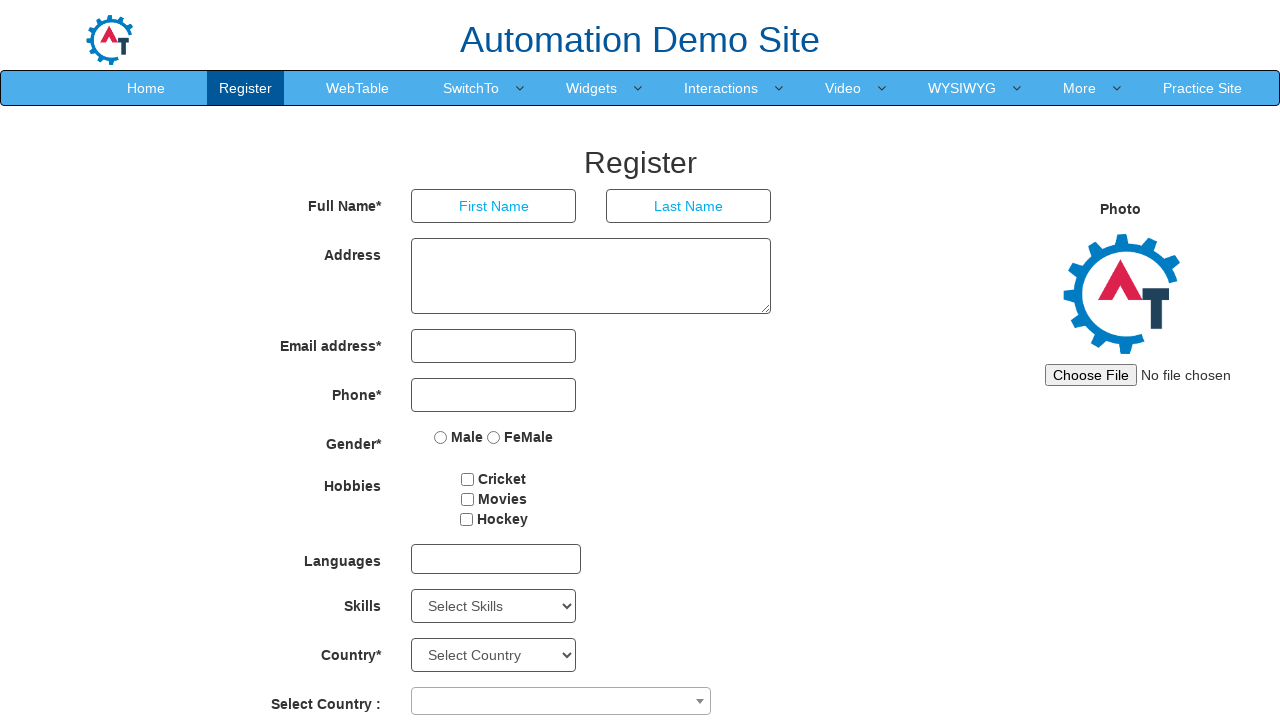

Filled first name field with 'admin' on input[placeholder='First Name']
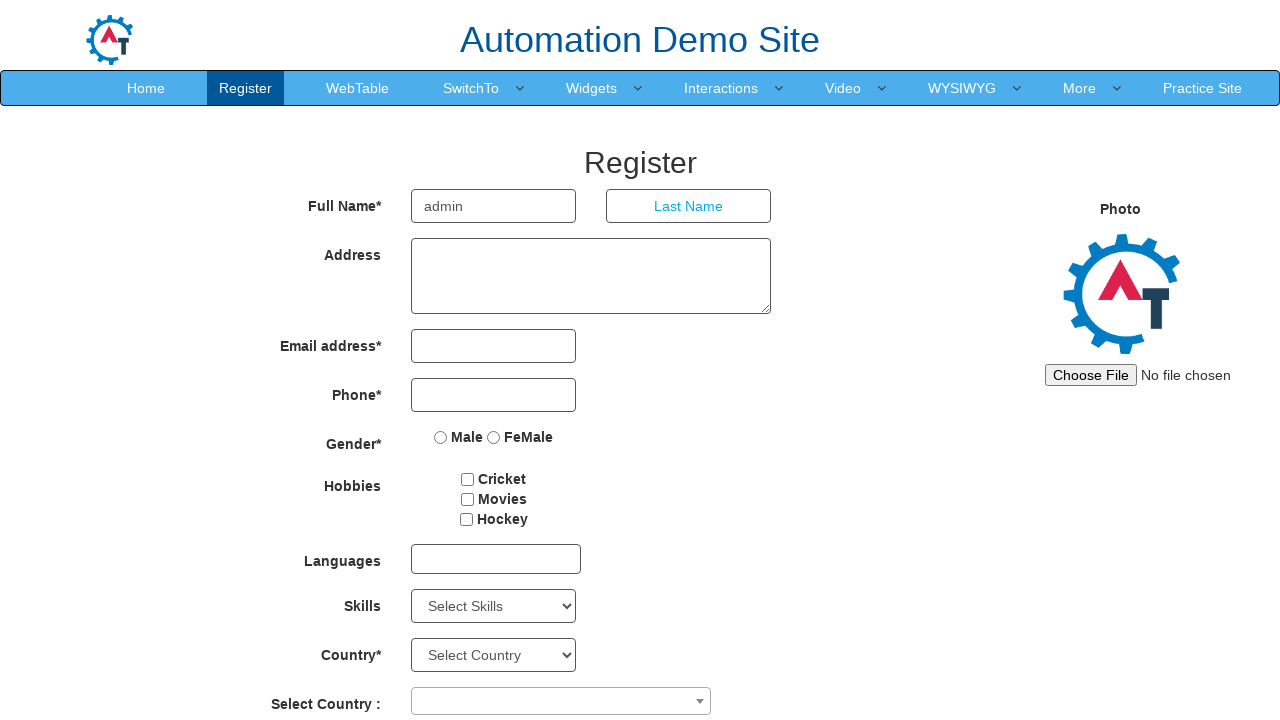

Double-clicked first name field to select all text at (494, 206) on input[placeholder='First Name']
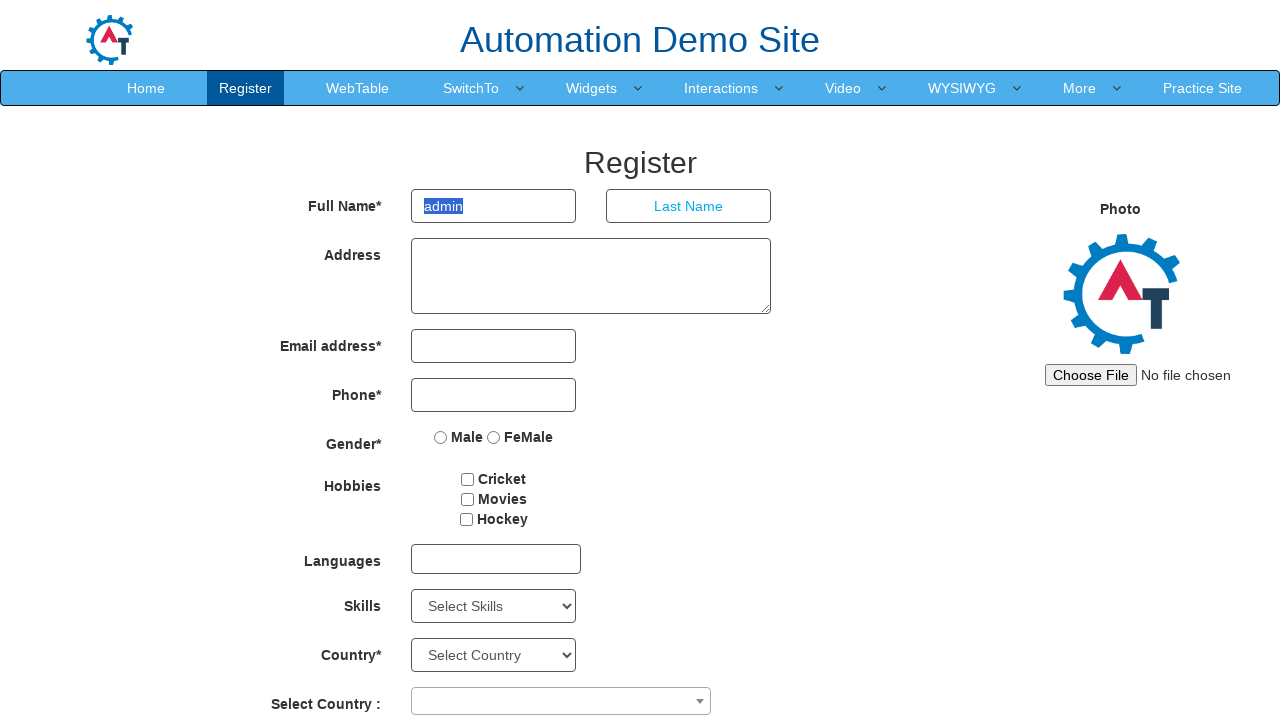

Copied text from first name field using Ctrl+C
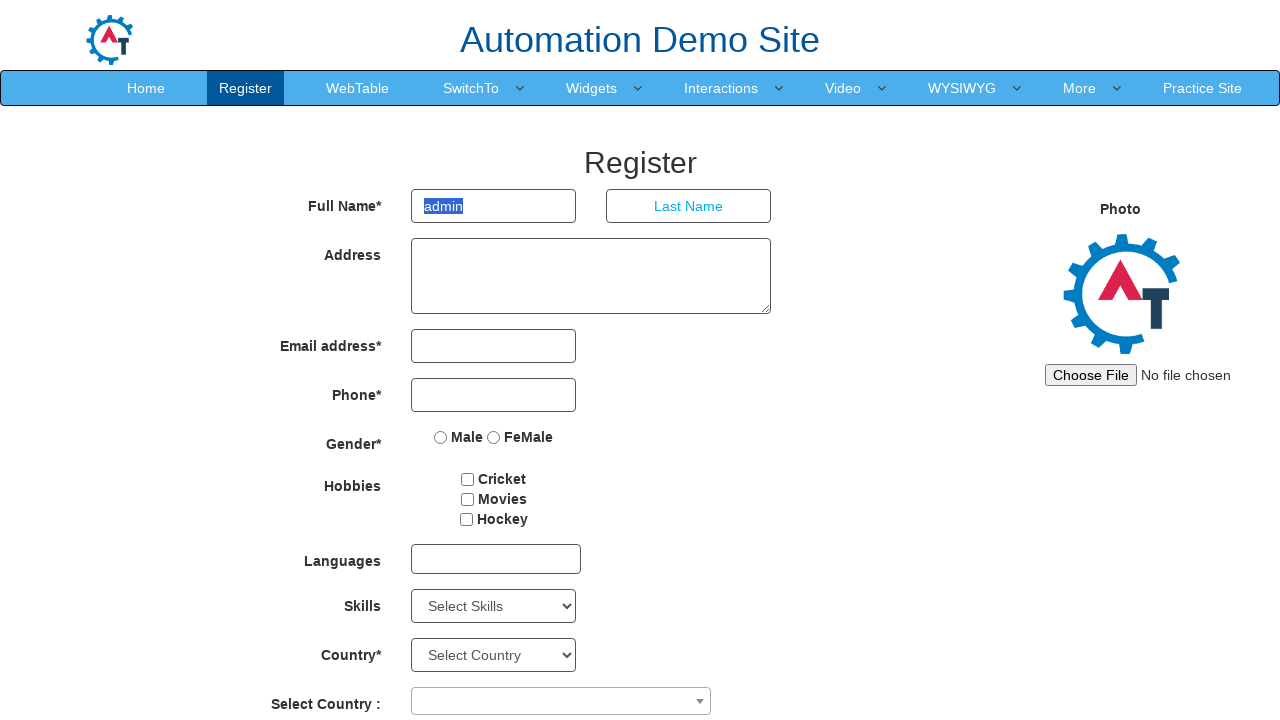

Clicked on last name field at (689, 206) on input[placeholder='Last Name']
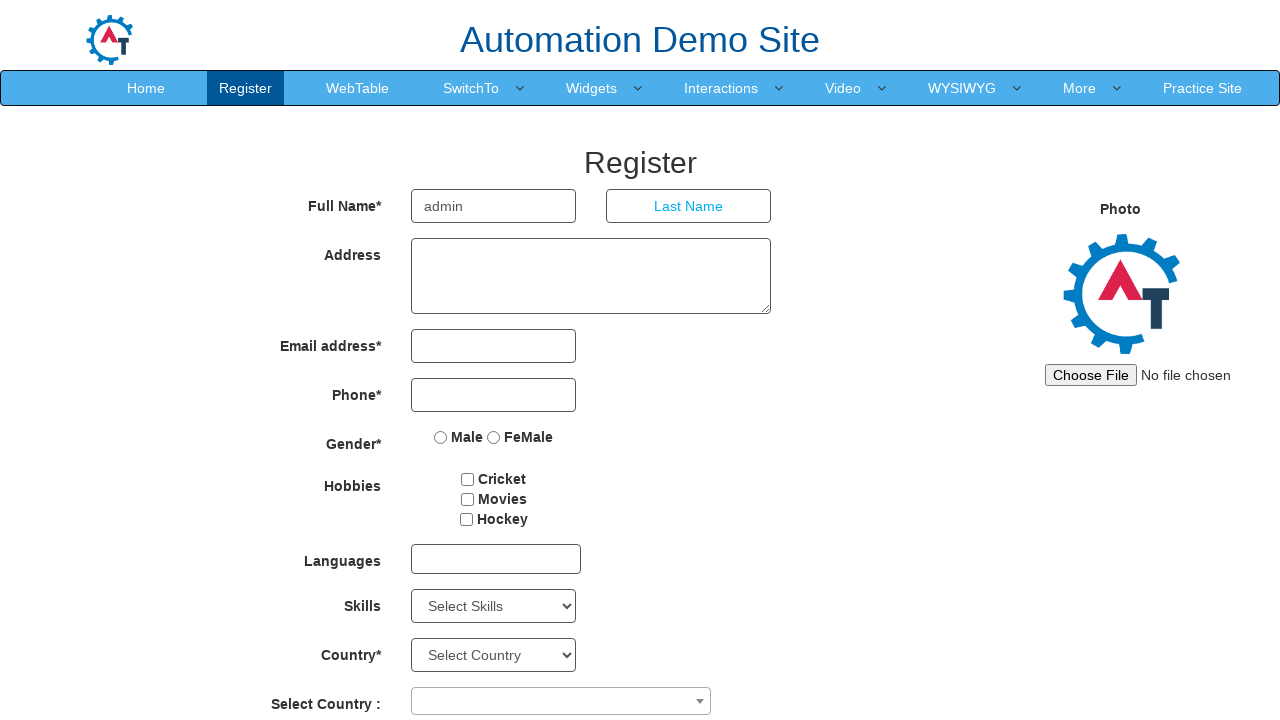

Pasted copied text into last name field using Ctrl+V
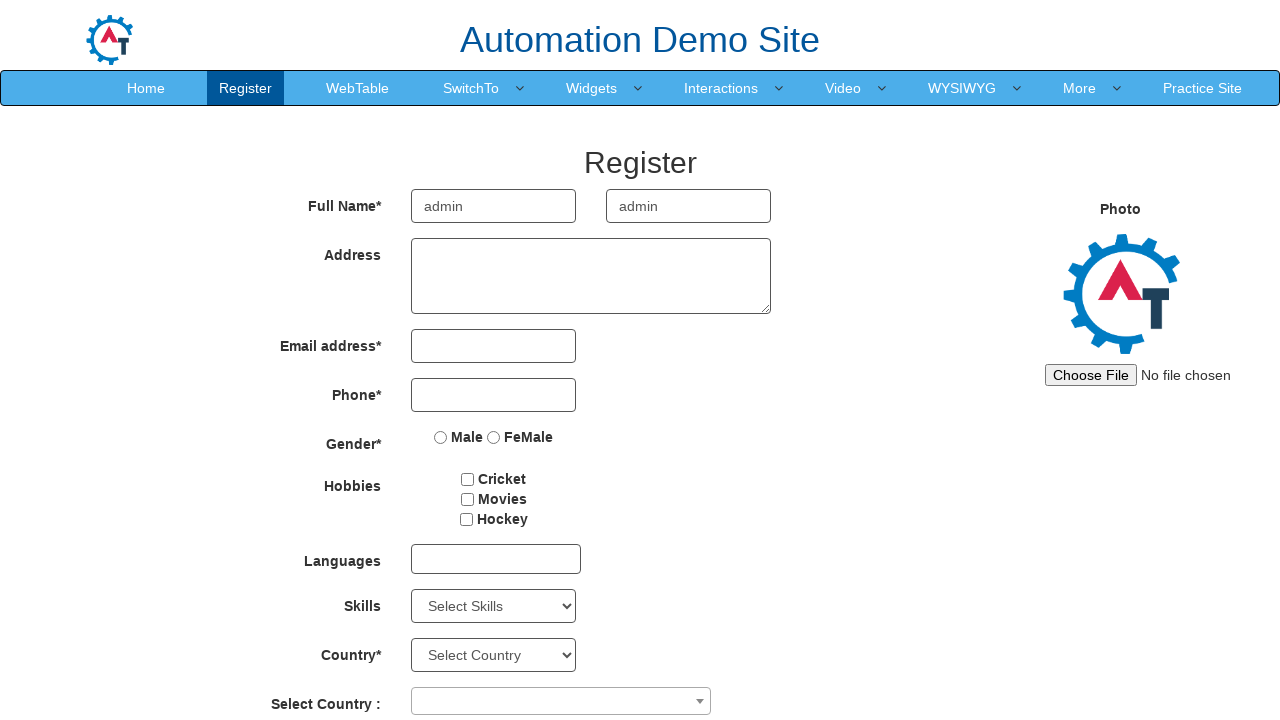

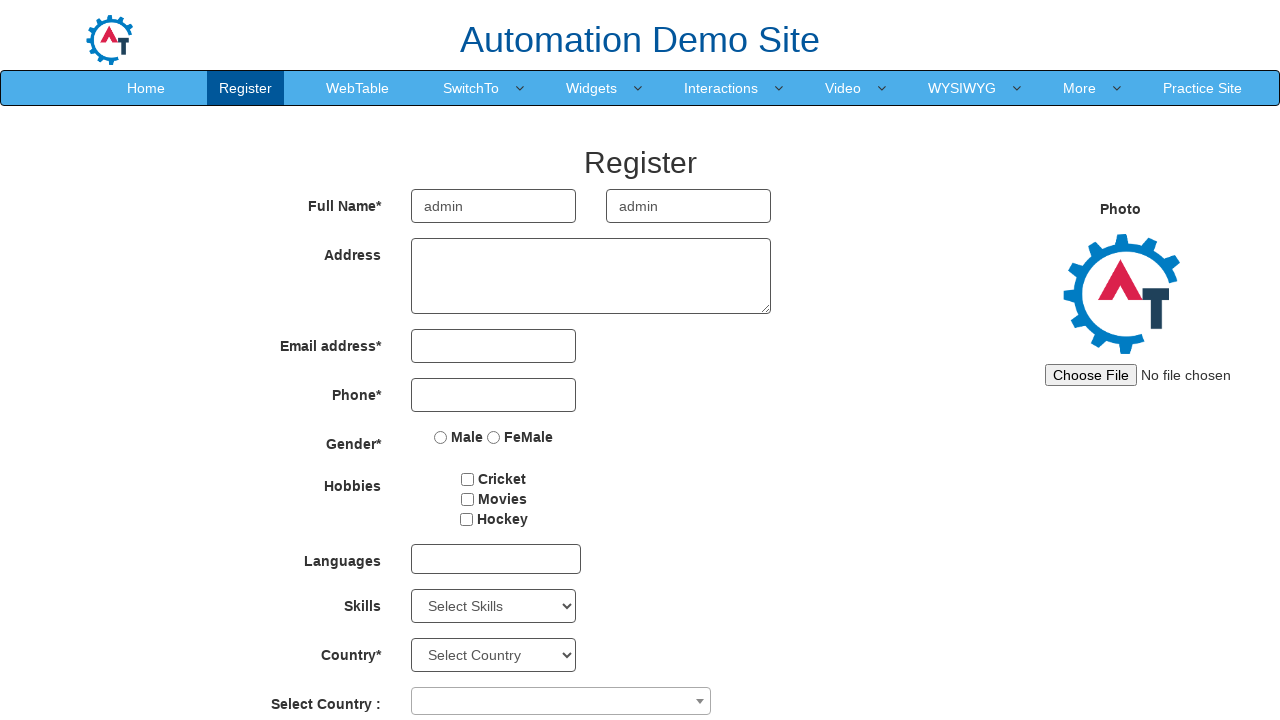